Tests filtering products by clicking on the Phones category and verifying products are displayed

Starting URL: https://www.demoblaze.com/

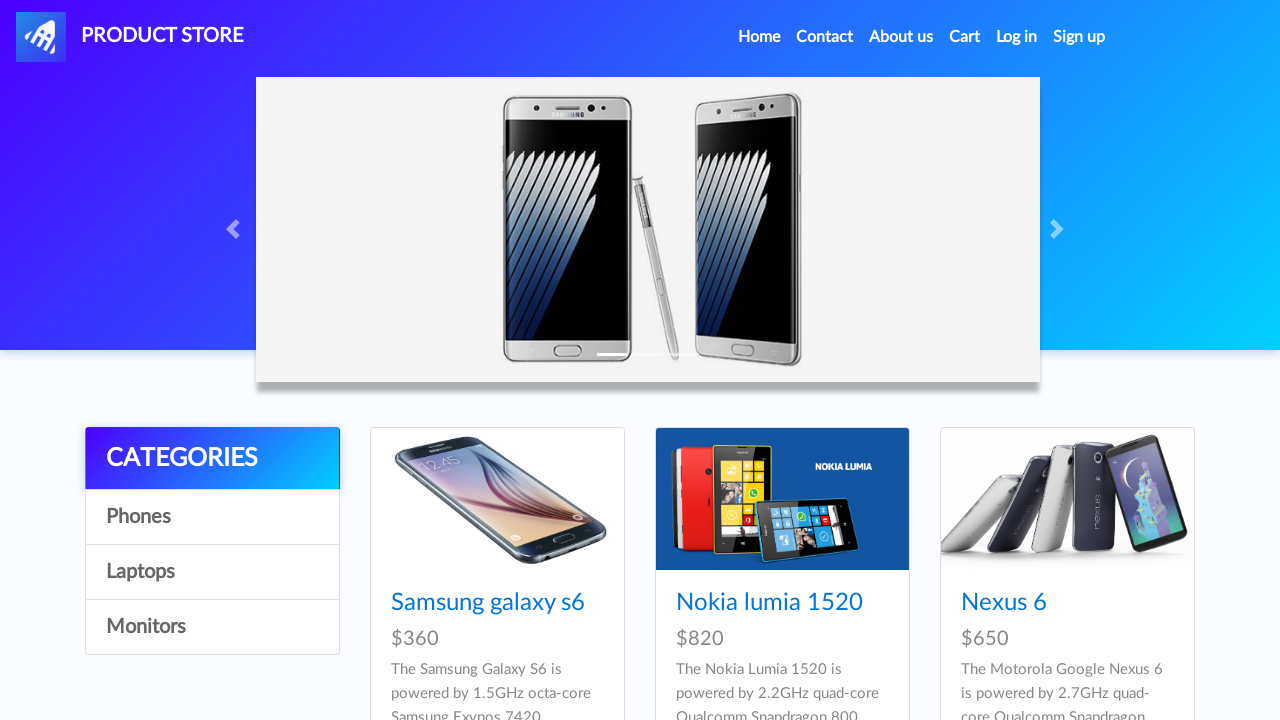

Clicked on Phones category at (212, 517) on xpath=//div[@class='list-group']/a[2]
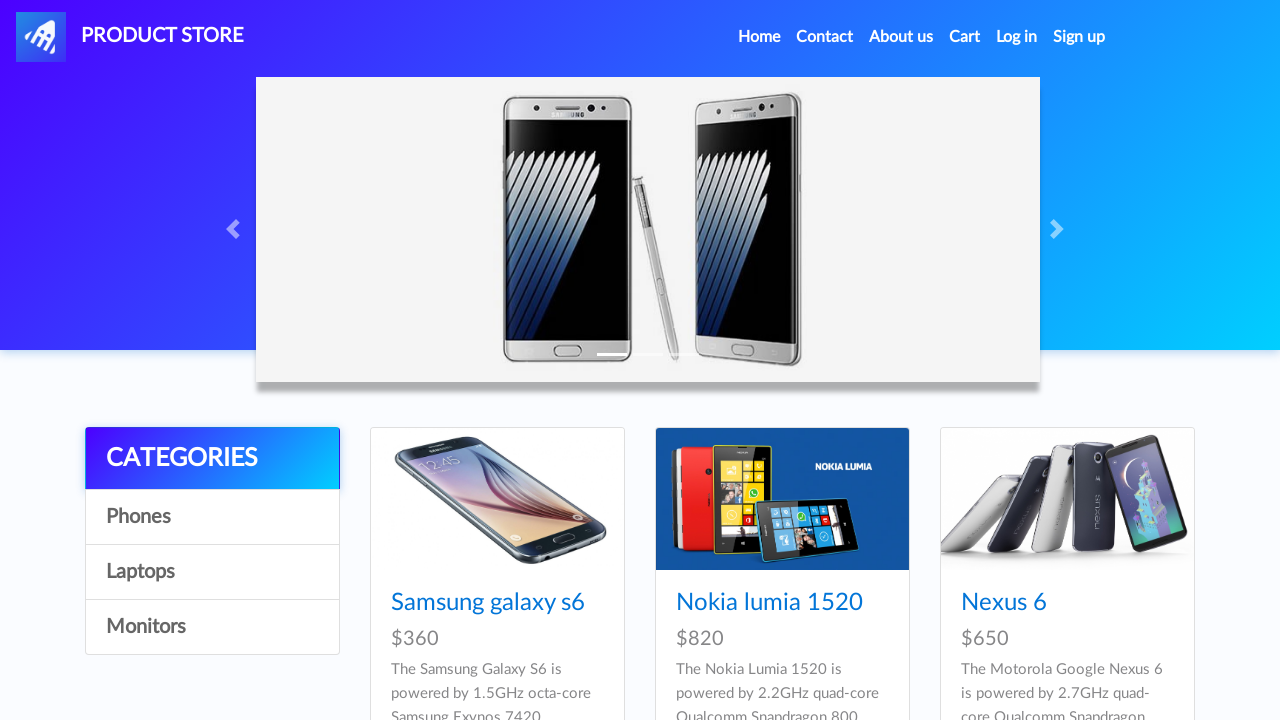

Products loaded after clicking Phones category
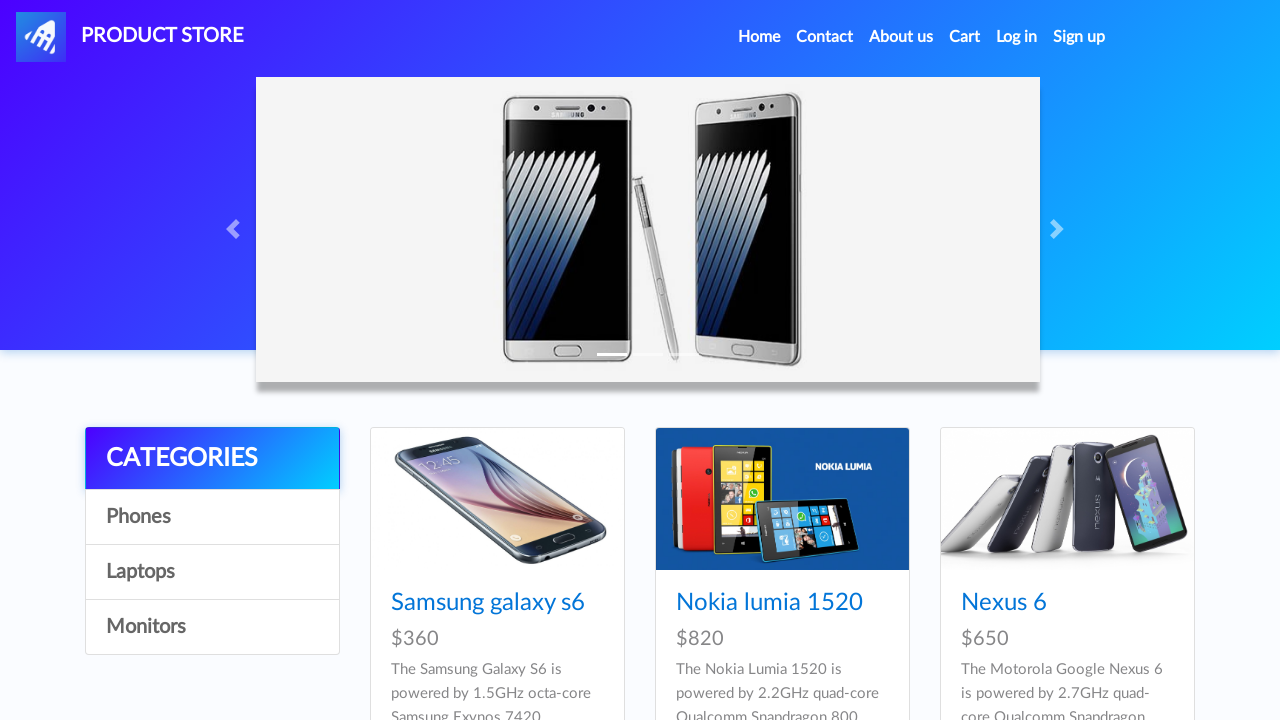

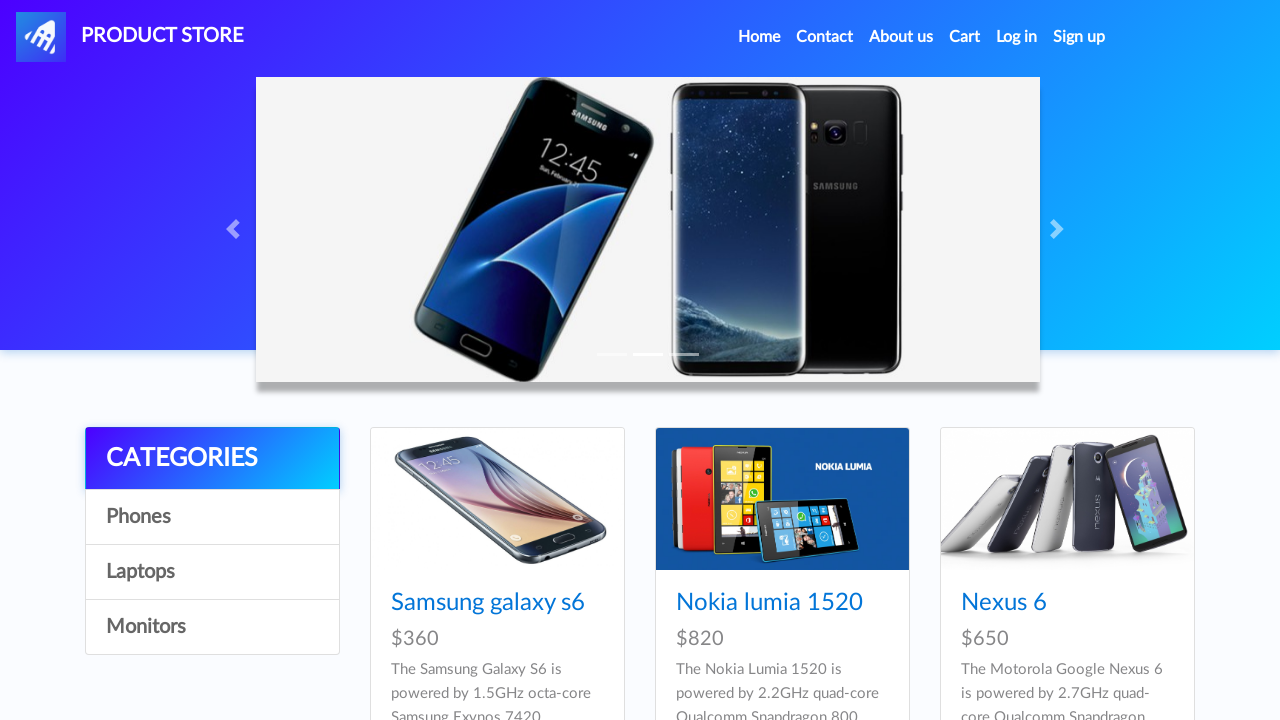